Tests JavaScript alert handling by clicking a button to trigger an alert, accepting the alert, and verifying the confirmation message is displayed.

Starting URL: https://www.leafground.com/alert.xhtml

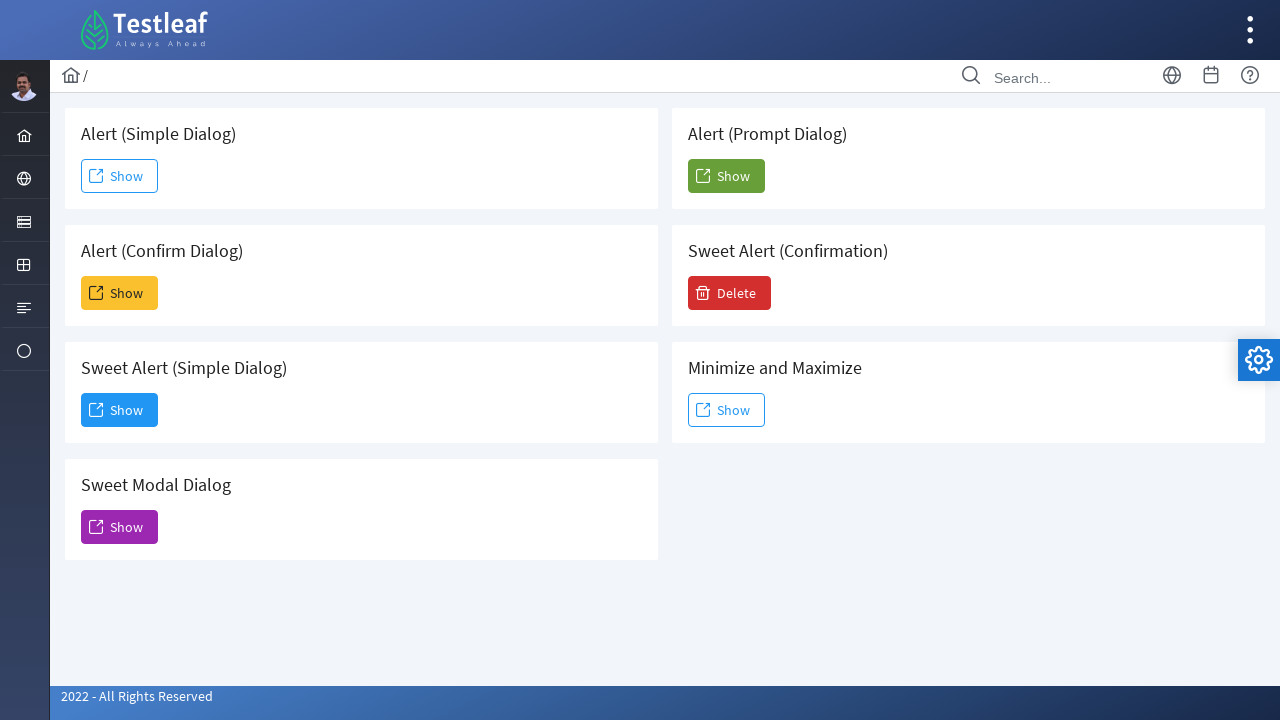

Clicked 'Show' button to trigger the alert at (120, 176) on xpath=//span[text()='Show']
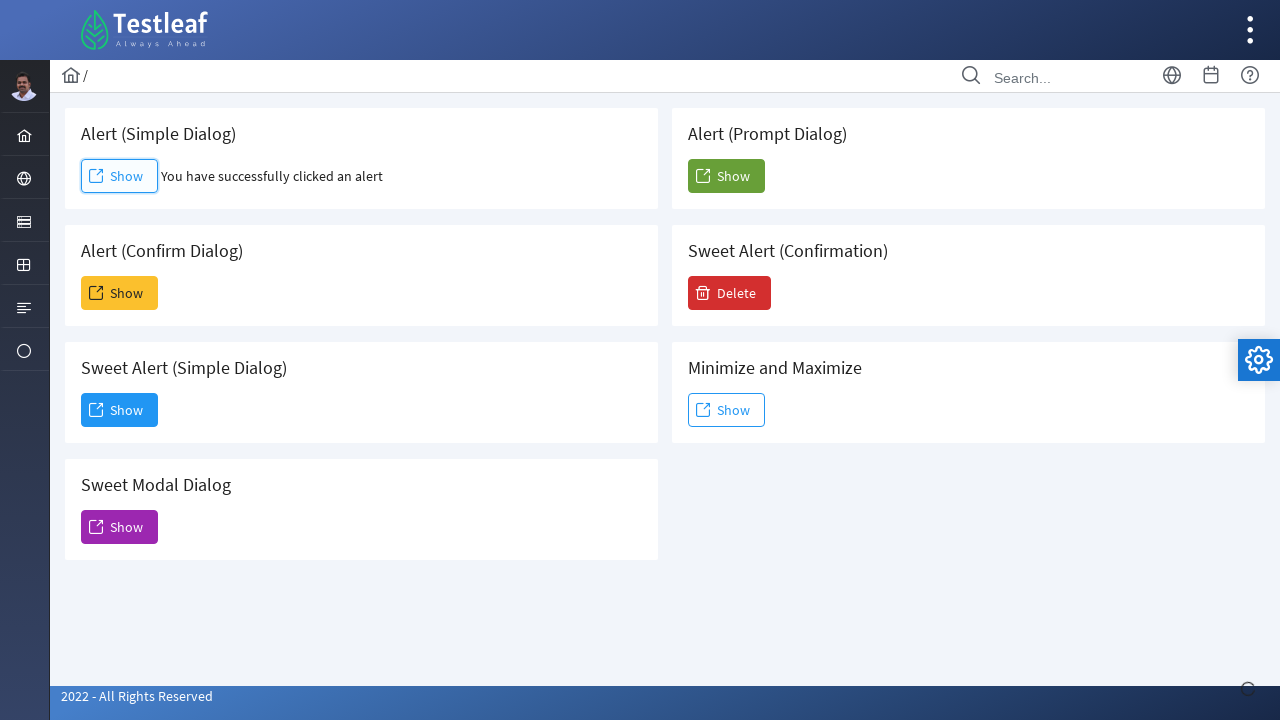

Set up alert dialog handler to accept the dialog
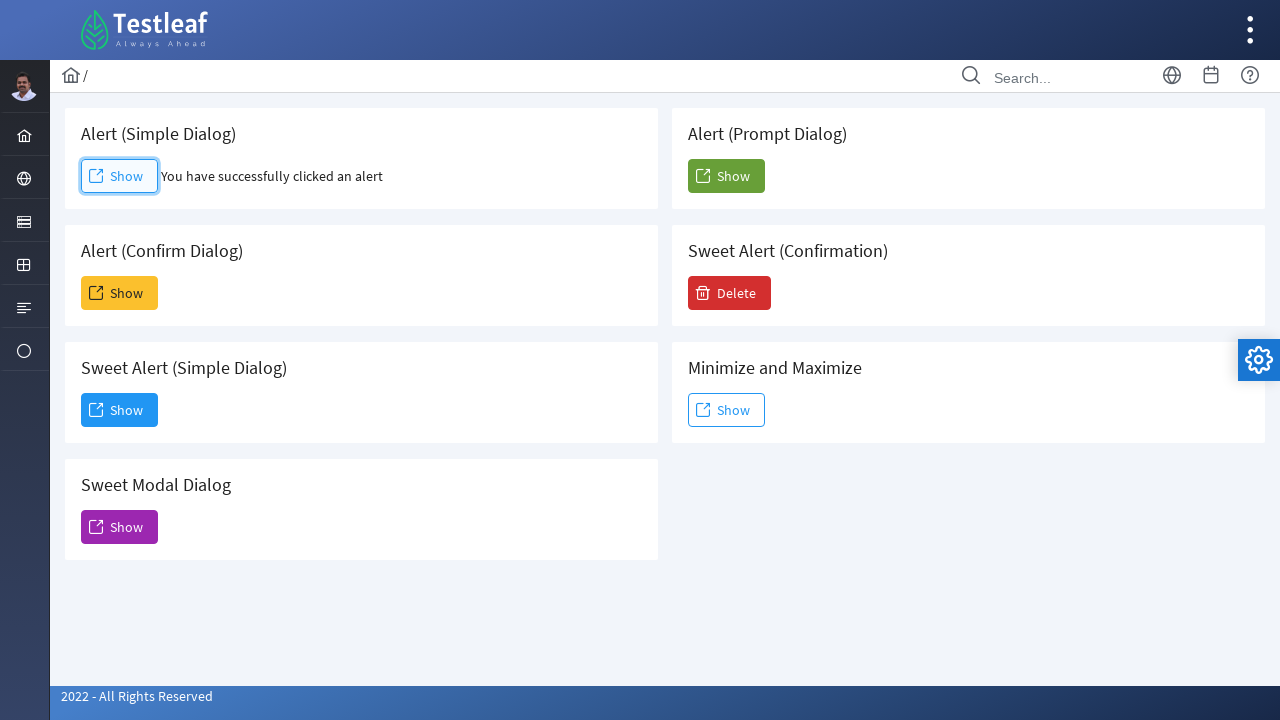

Clicked 'Show' button again to trigger alert with proper handler in place at (120, 176) on xpath=//span[text()='Show']
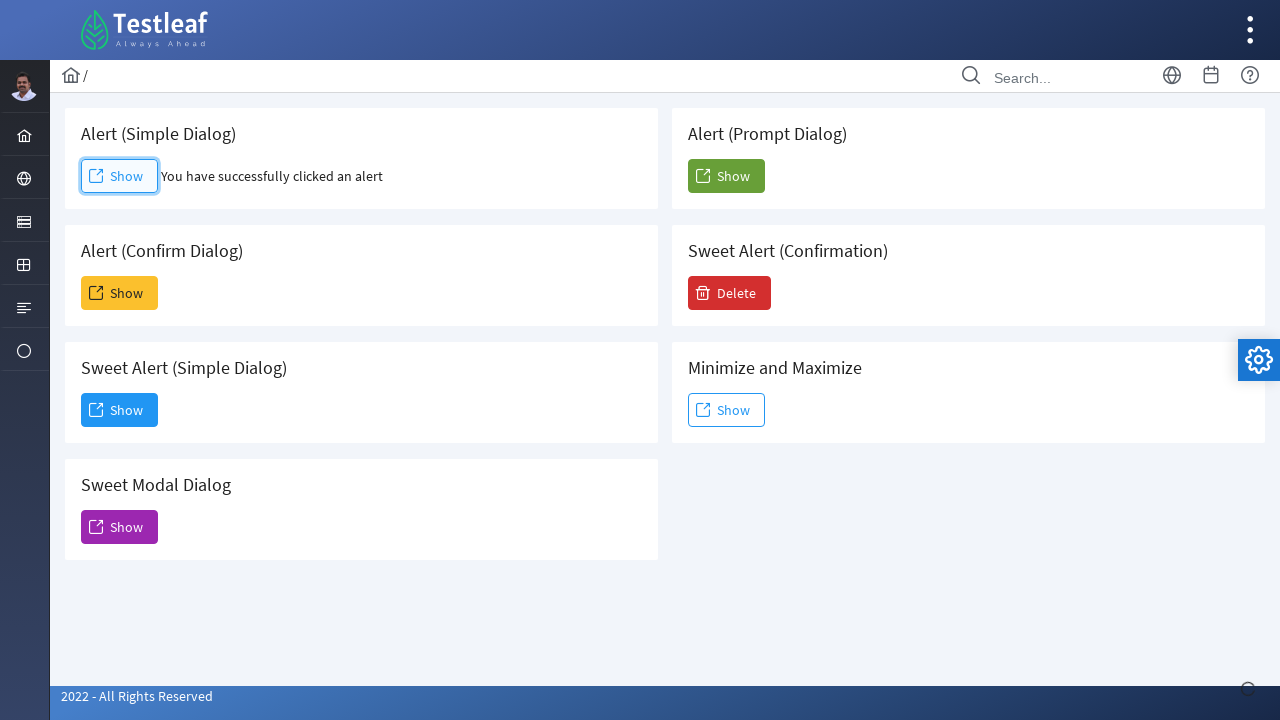

Waited for confirmation message element to appear after accepting the alert
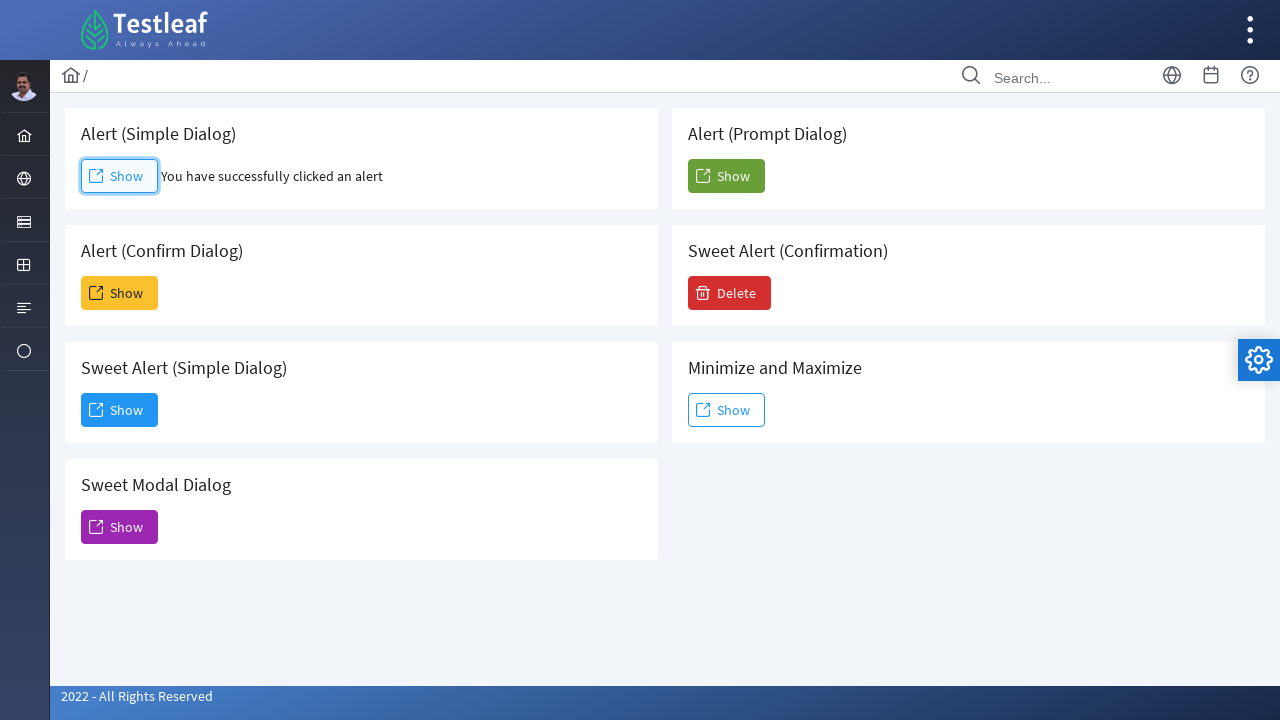

Retrieved confirmation message text: You have successfully clicked an alert
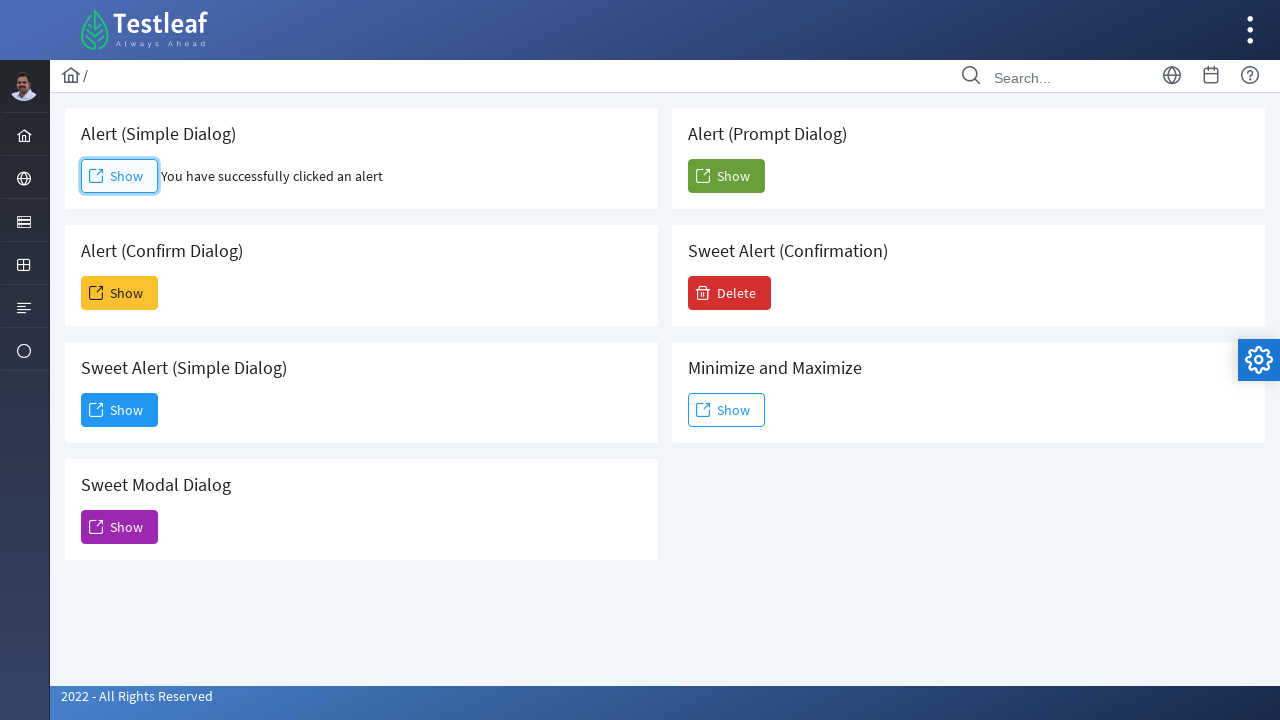

Printed confirmation message: After accepting the alert: You have successfully clicked an alert
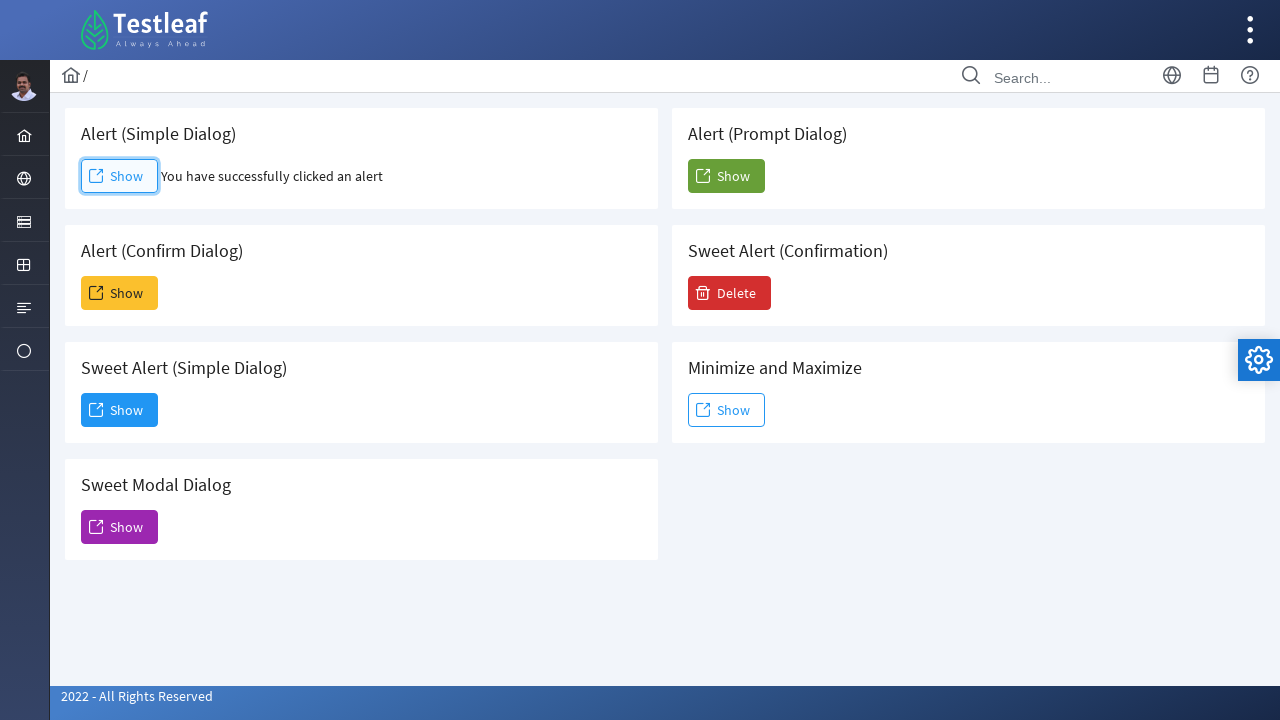

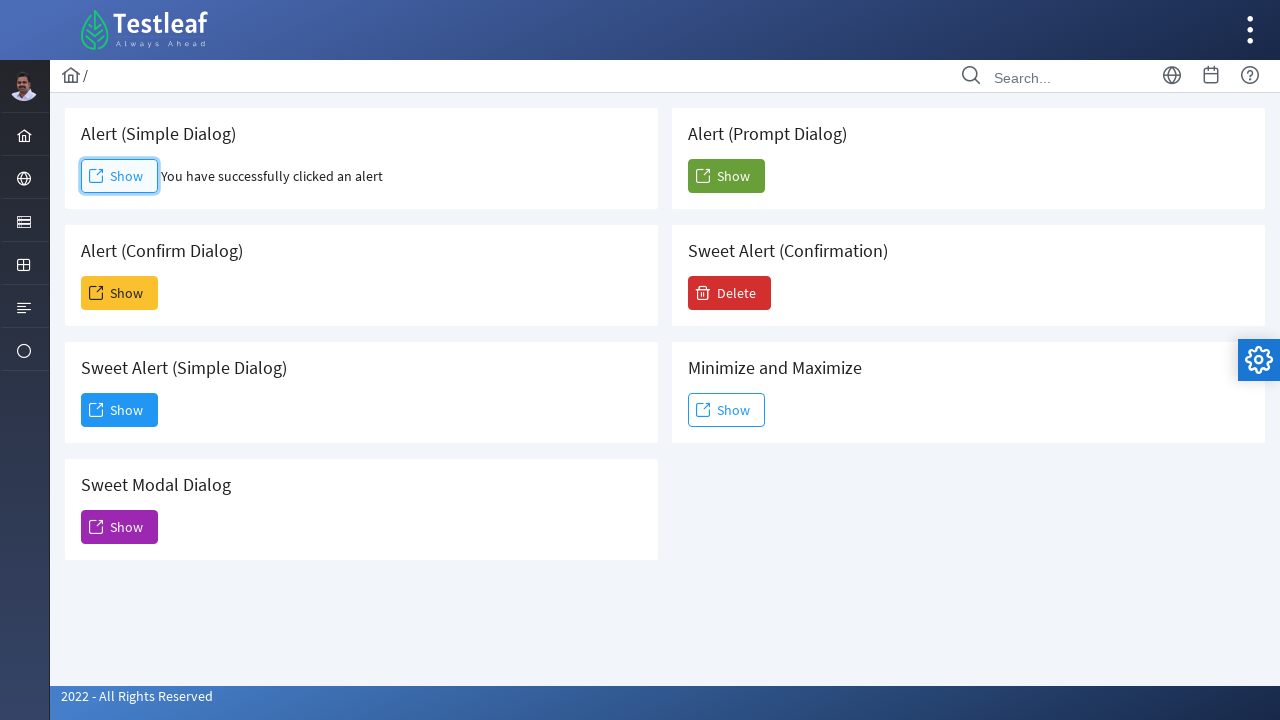